Tests dynamic controls page by locating a checkbox element and clicking a toggle button to change its visibility state

Starting URL: https://training-support.net/webelements/dynamic-controls

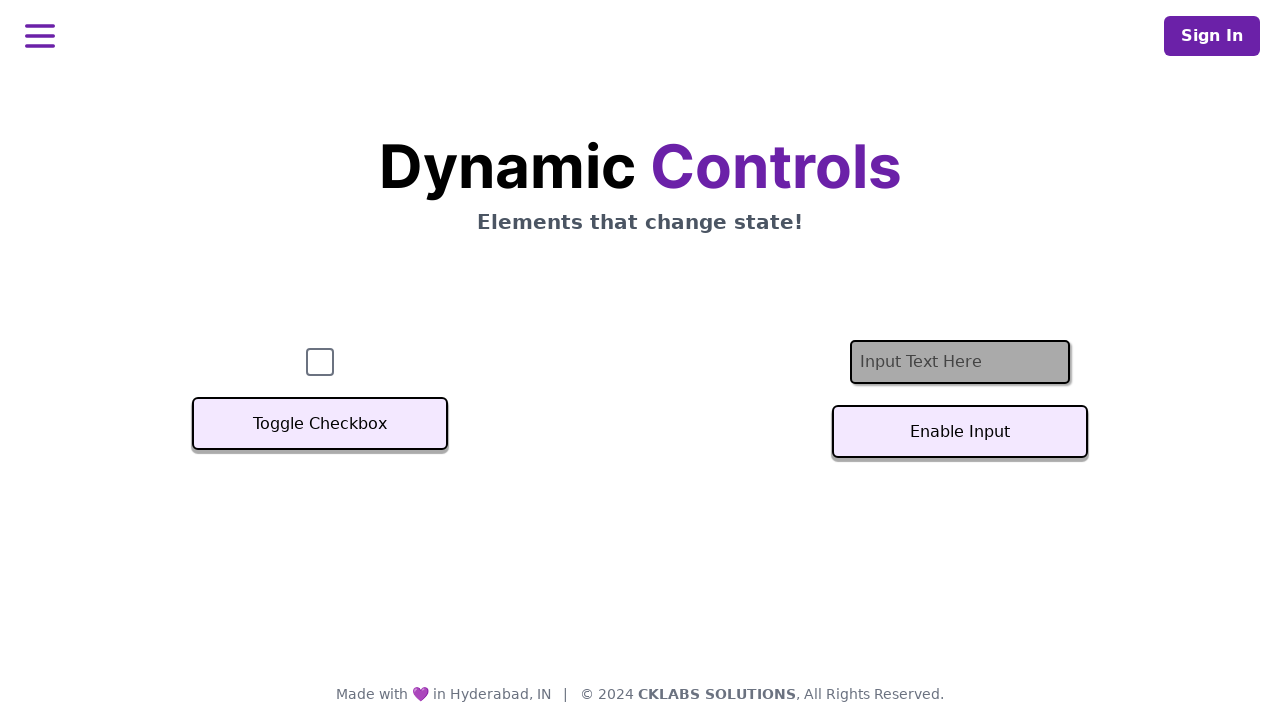

Verified checkbox element is initially visible
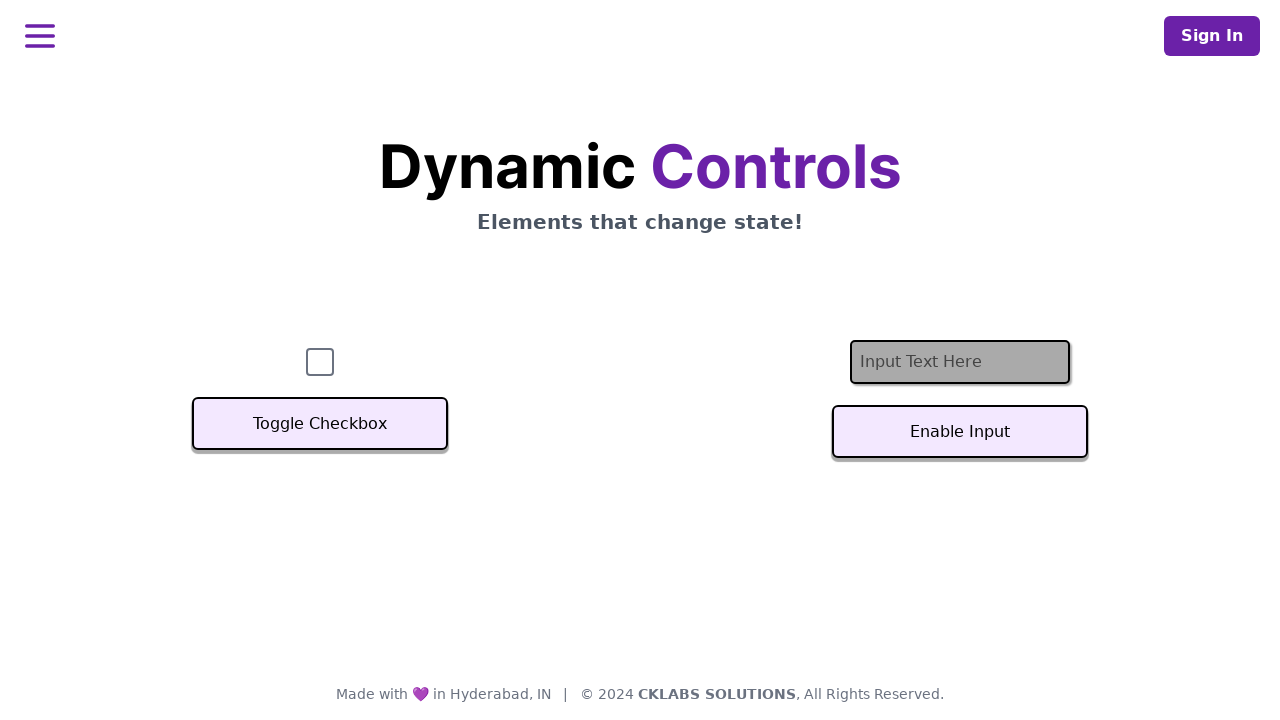

Clicked the Toggle Checkbox button at (320, 424) on xpath=//button[contains(text(),'Toggle Checkbox')]
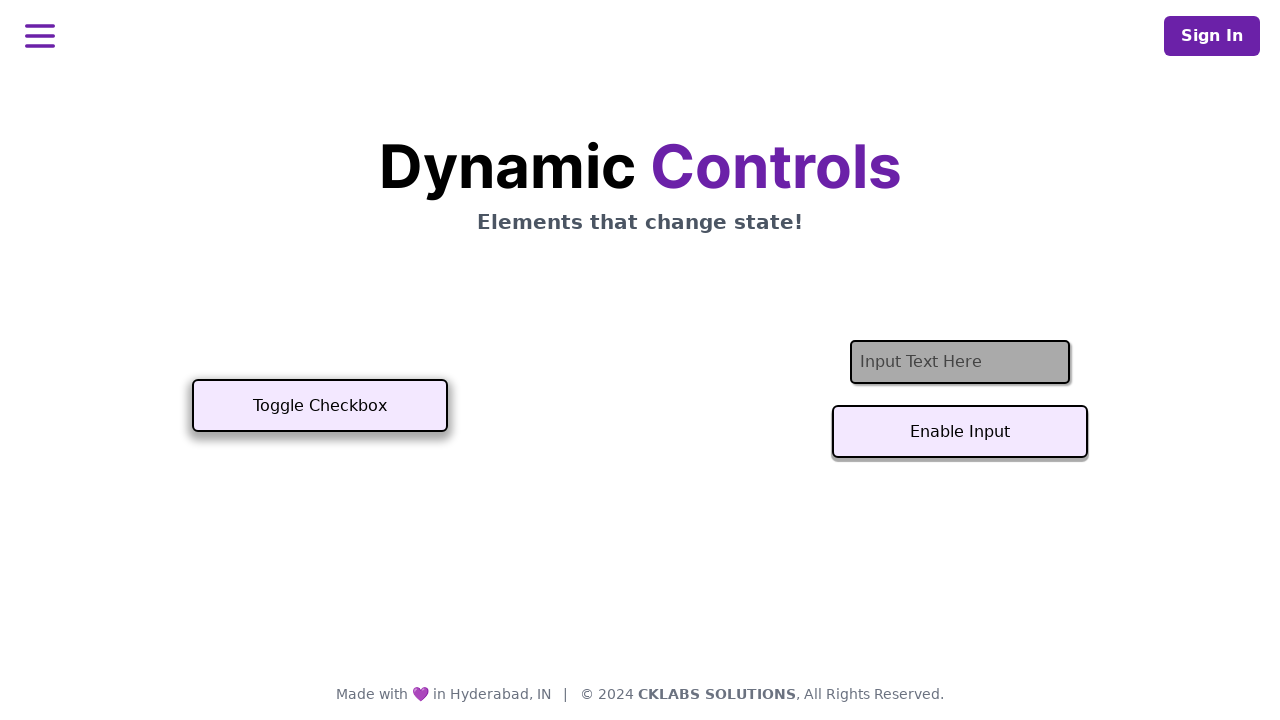

Verified checkbox element is now hidden after toggle
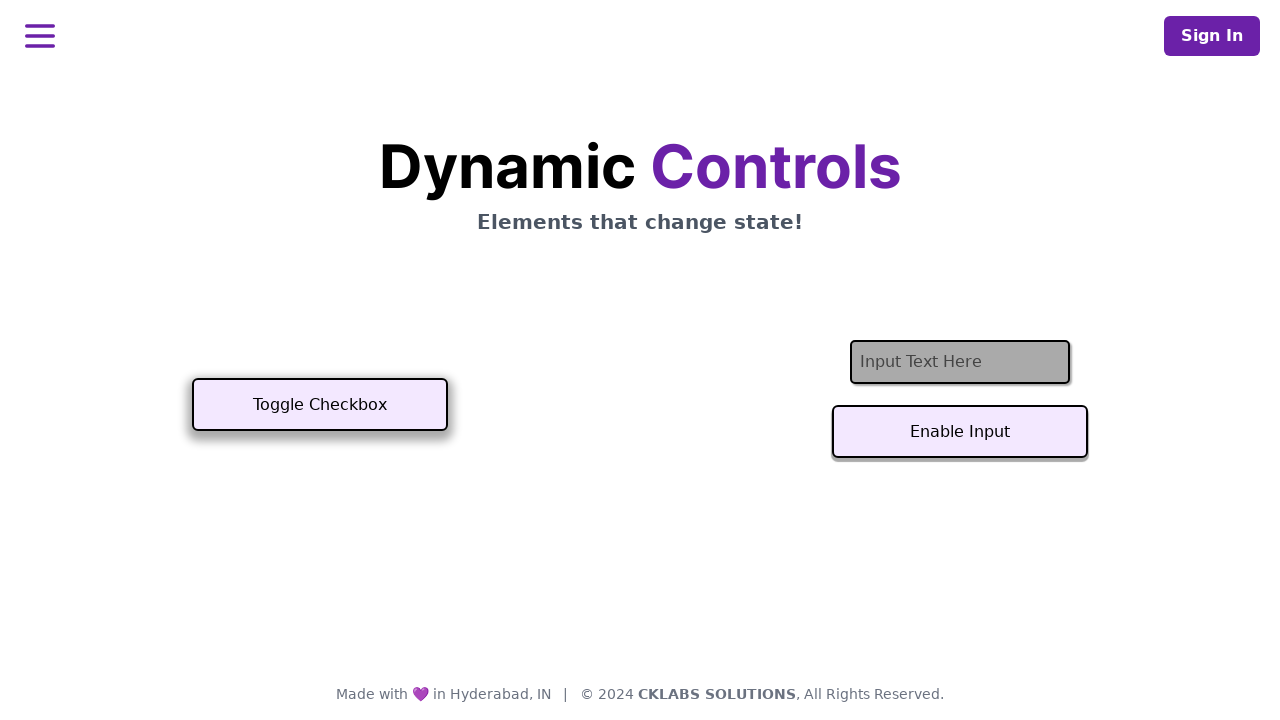

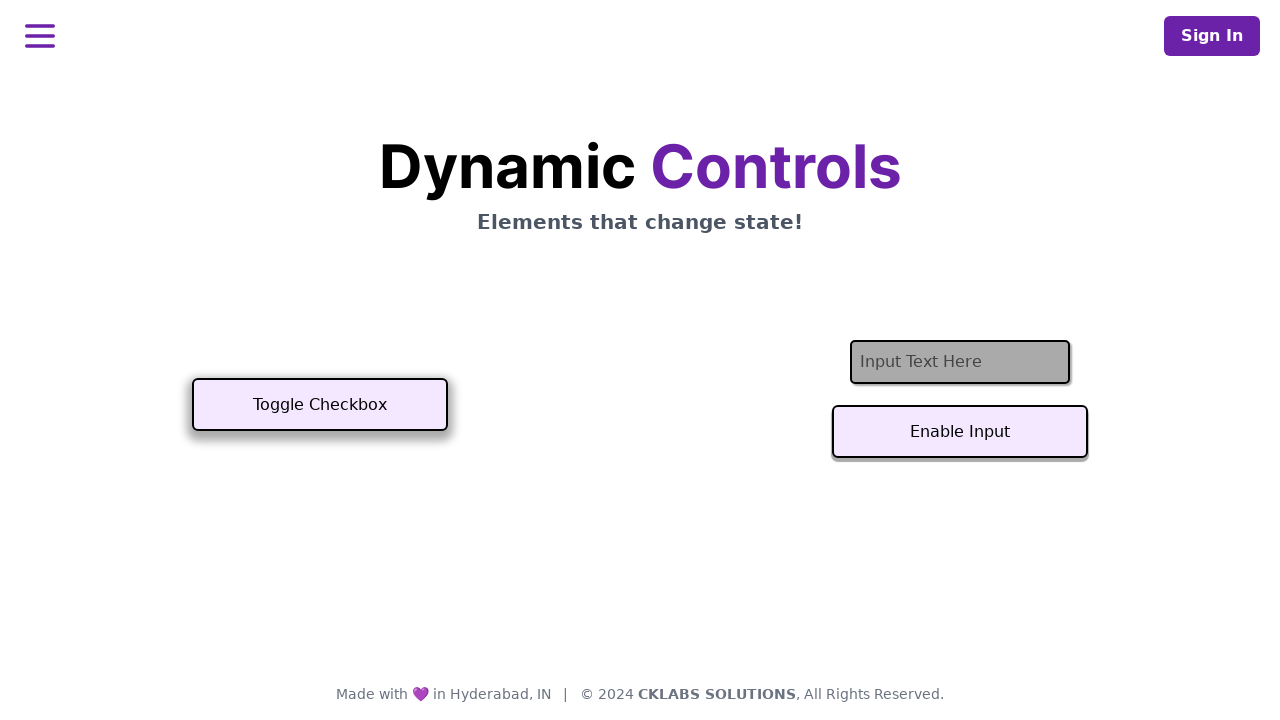